Tests iframe interaction by switching to an iframe, clicking a button inside it, then switching back to the main content and clicking a menu button

Starting URL: https://www.w3schools.com/js/tryit.asp?filename=tryjs_myfirst

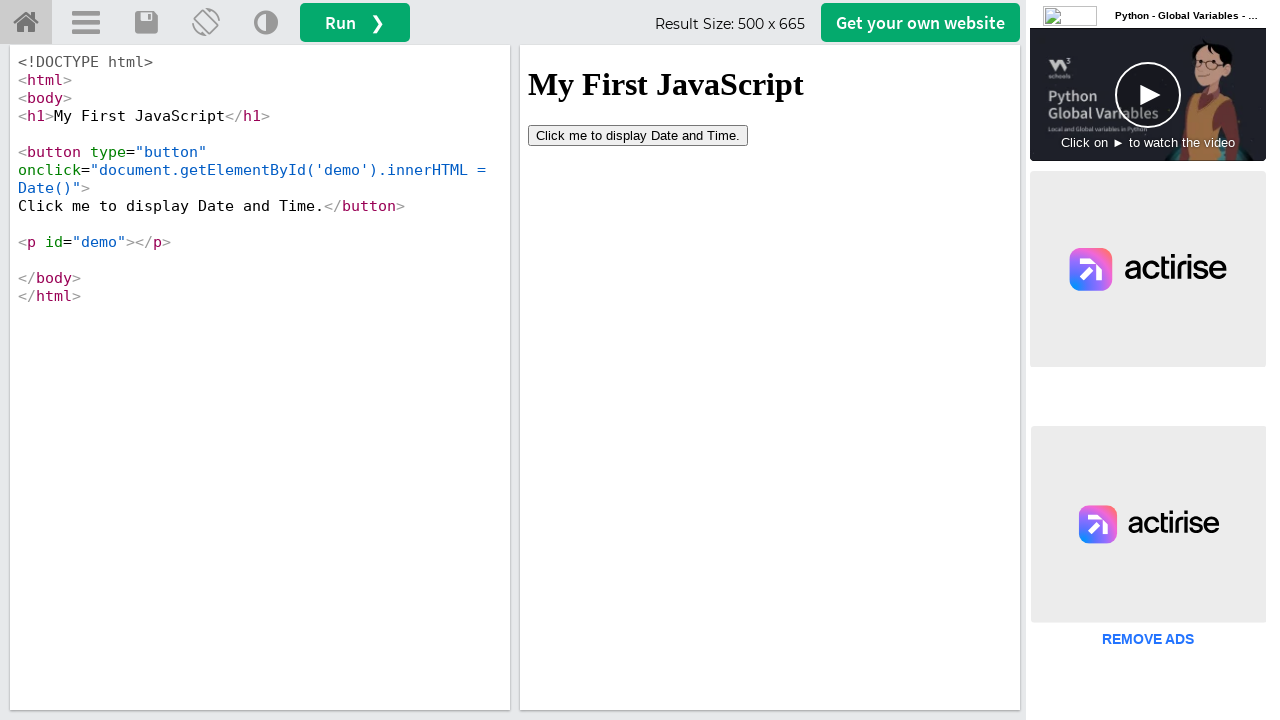

Located iframe with ID 'iframeResult'
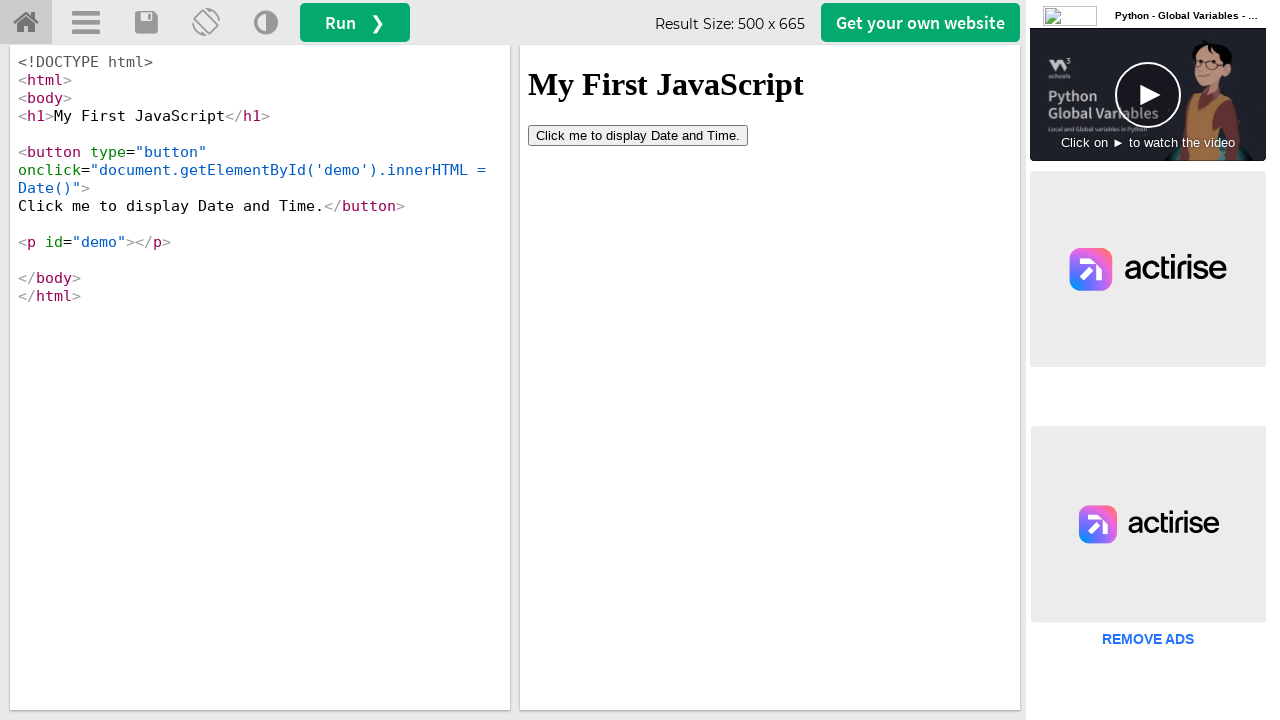

Clicked 'Click me' button inside the iframe at (638, 135) on iframe#iframeResult >> internal:control=enter-frame >> xpath=//button[contains(t
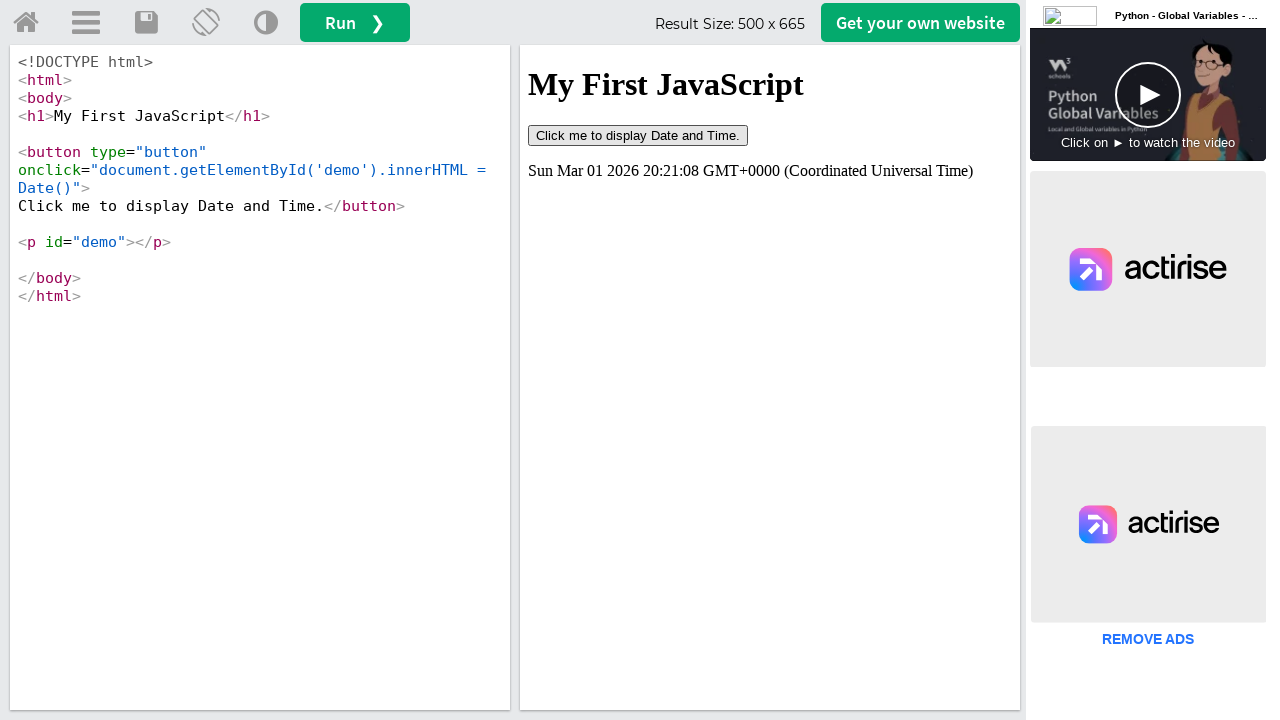

Clicked menu button in main content after switching back from iframe at (86, 23) on a#menuButton
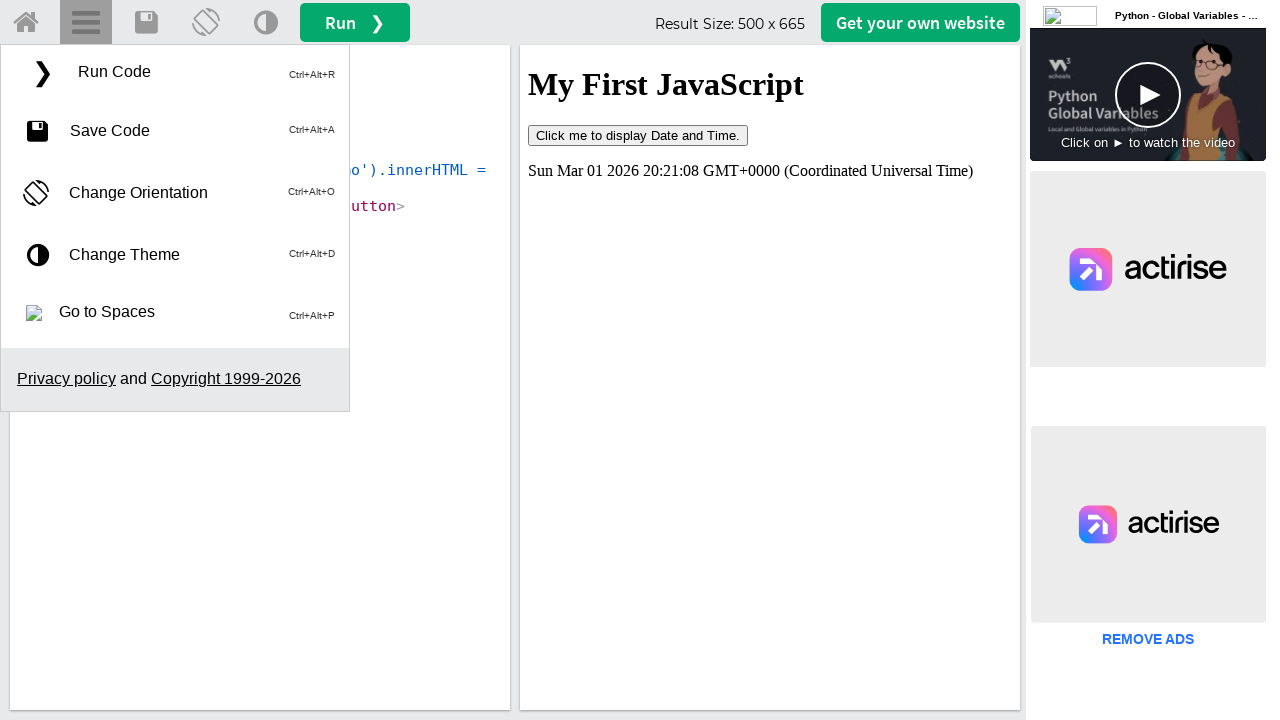

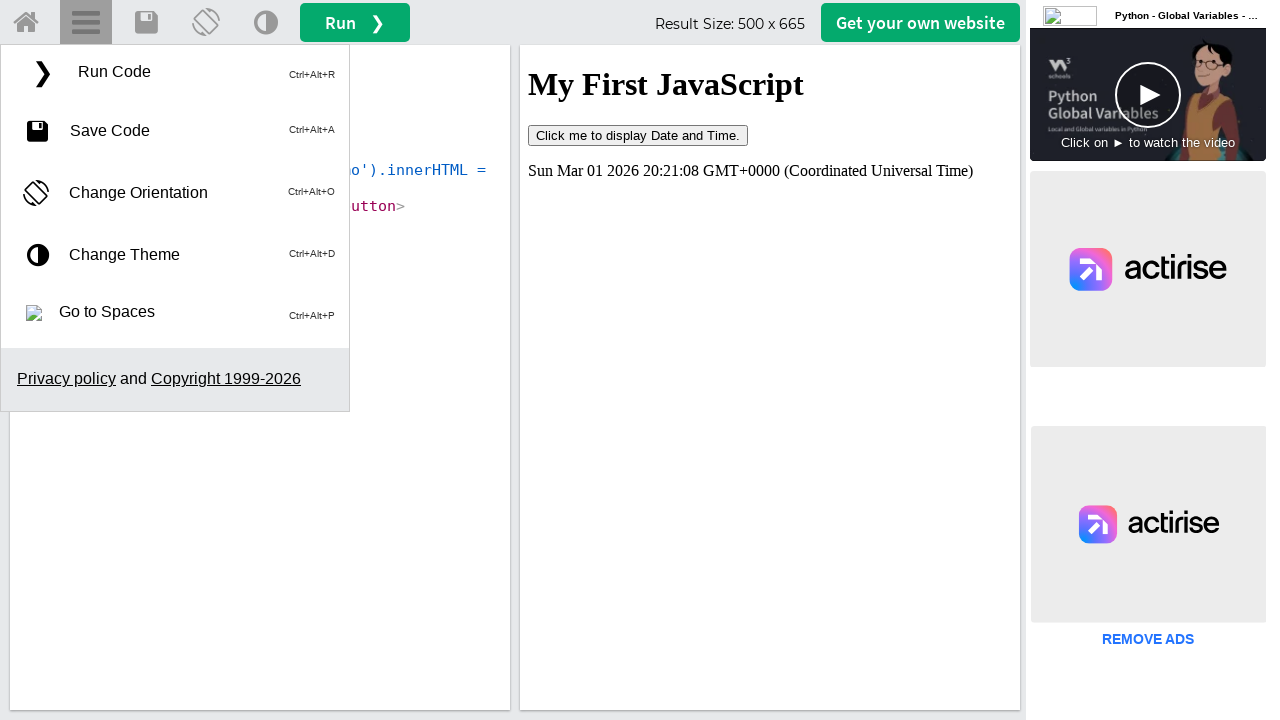